Tests window/tab handling by clicking a link that opens in a new tab, switching to the new tab to verify content, then switching back to the original tab

Starting URL: https://the-internet.herokuapp.com/iframe

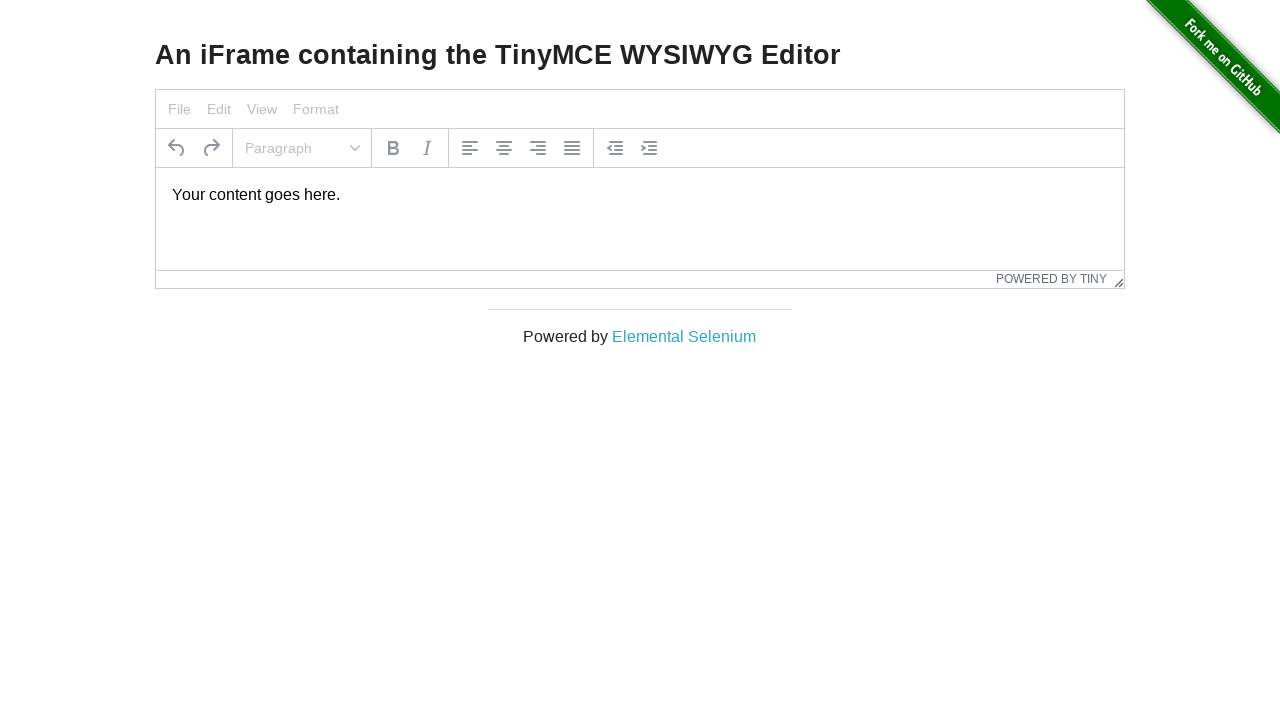

Clicked 'Elemental Selenium' link to open in new tab at (684, 336) on text=Elemental Selenium
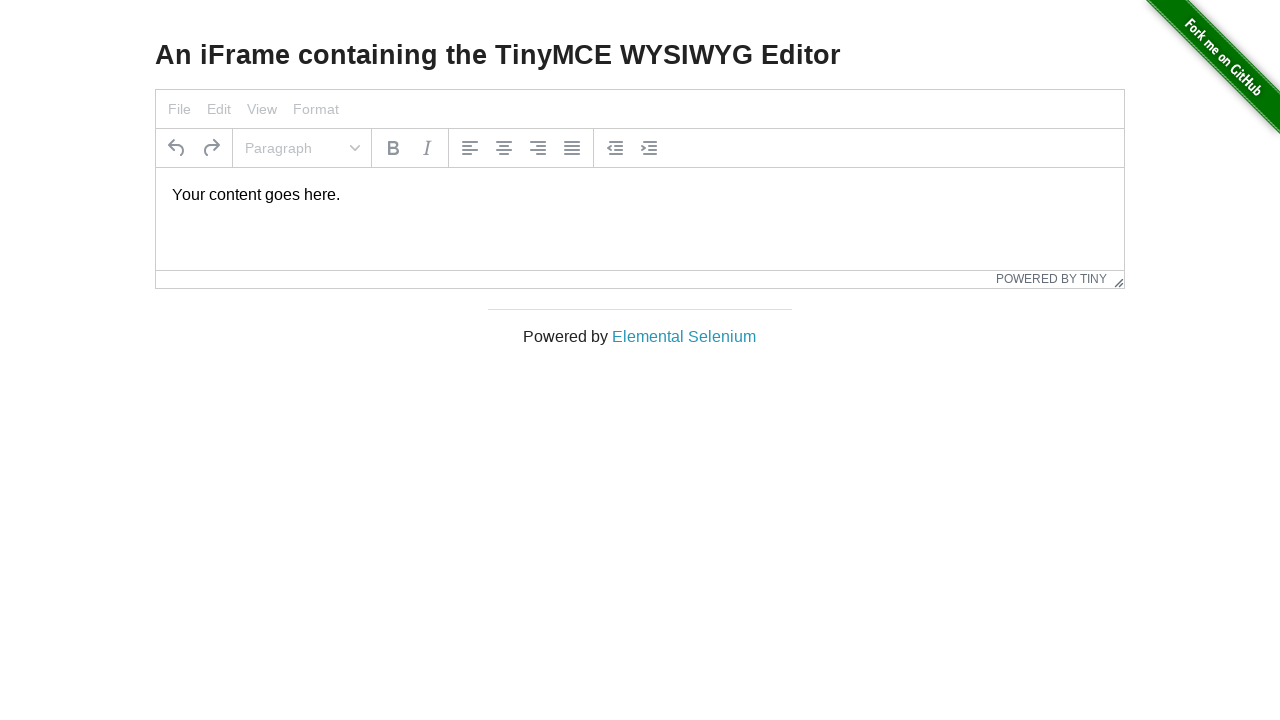

Captured new page object from context
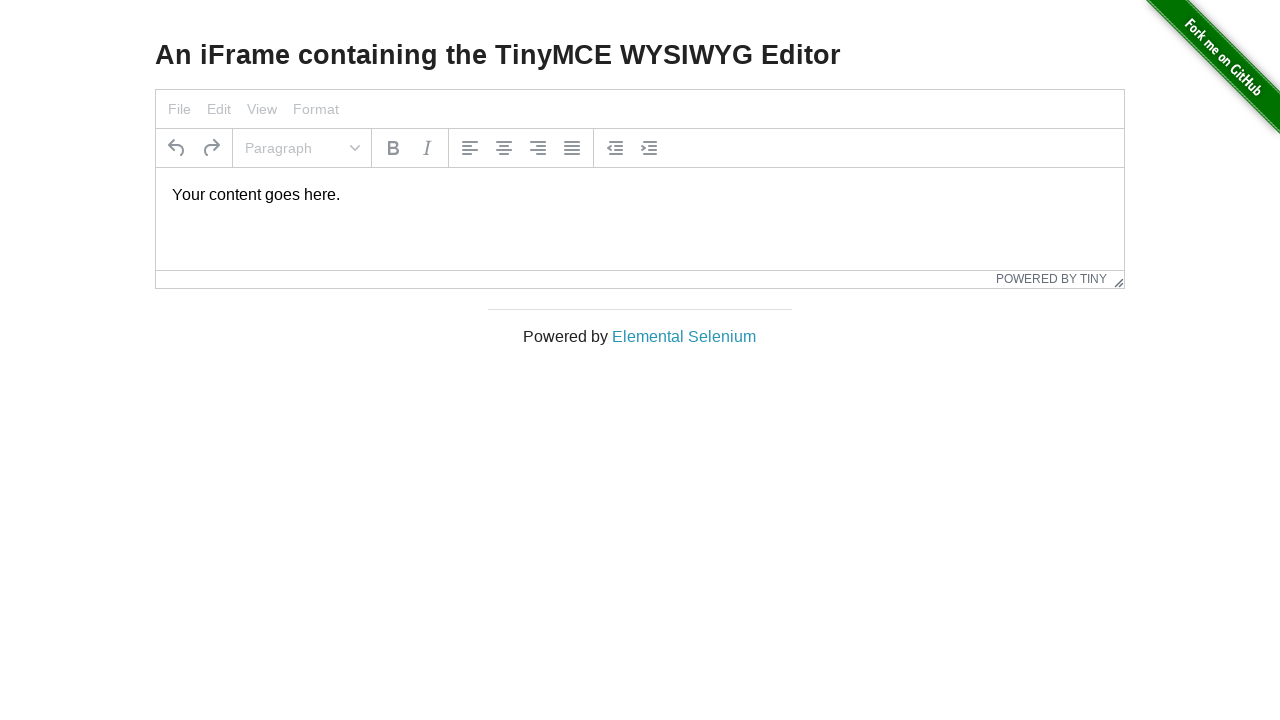

New page loaded successfully
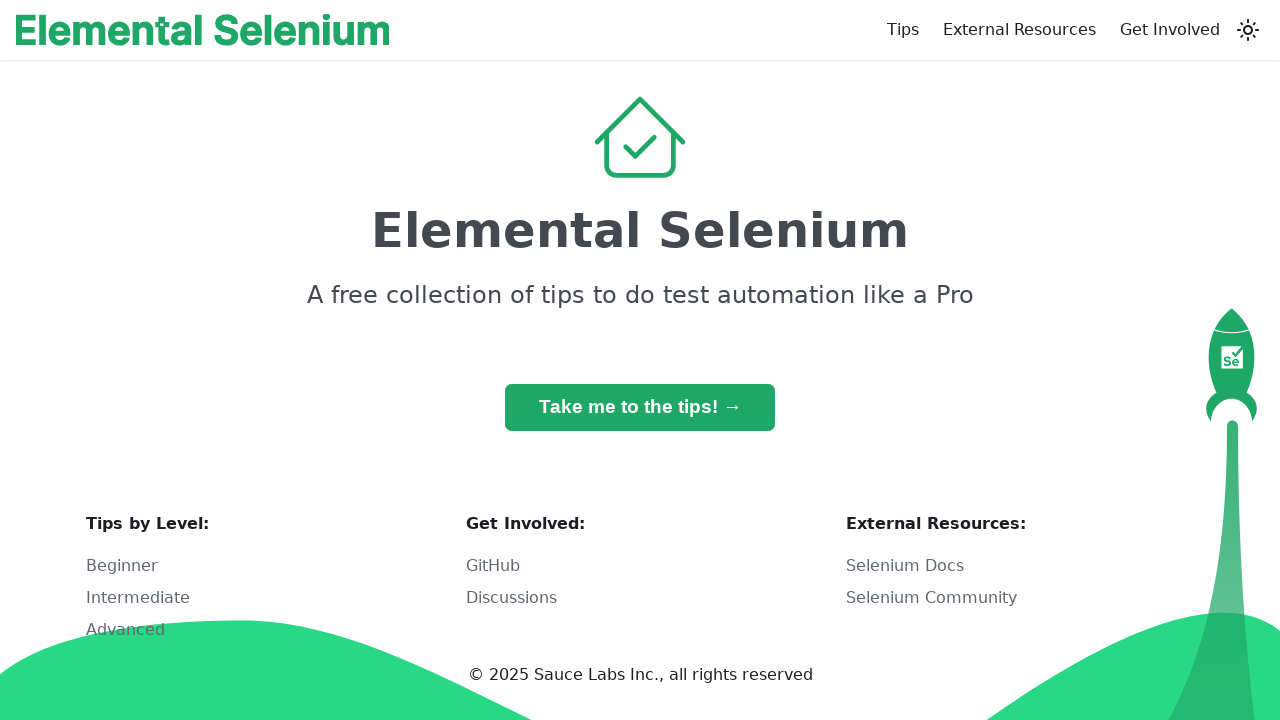

Retrieved h1 text from new tab: 'Elemental Selenium'
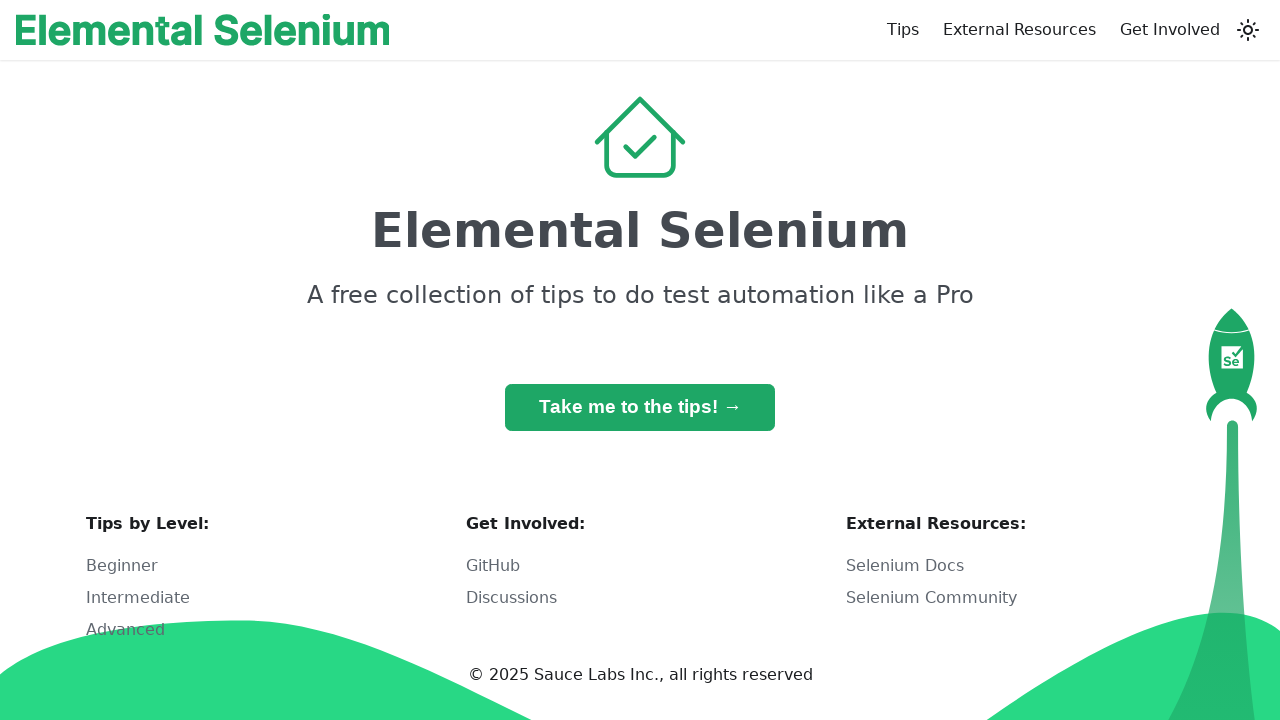

Verified 'Elemental Selenium' text found in h1
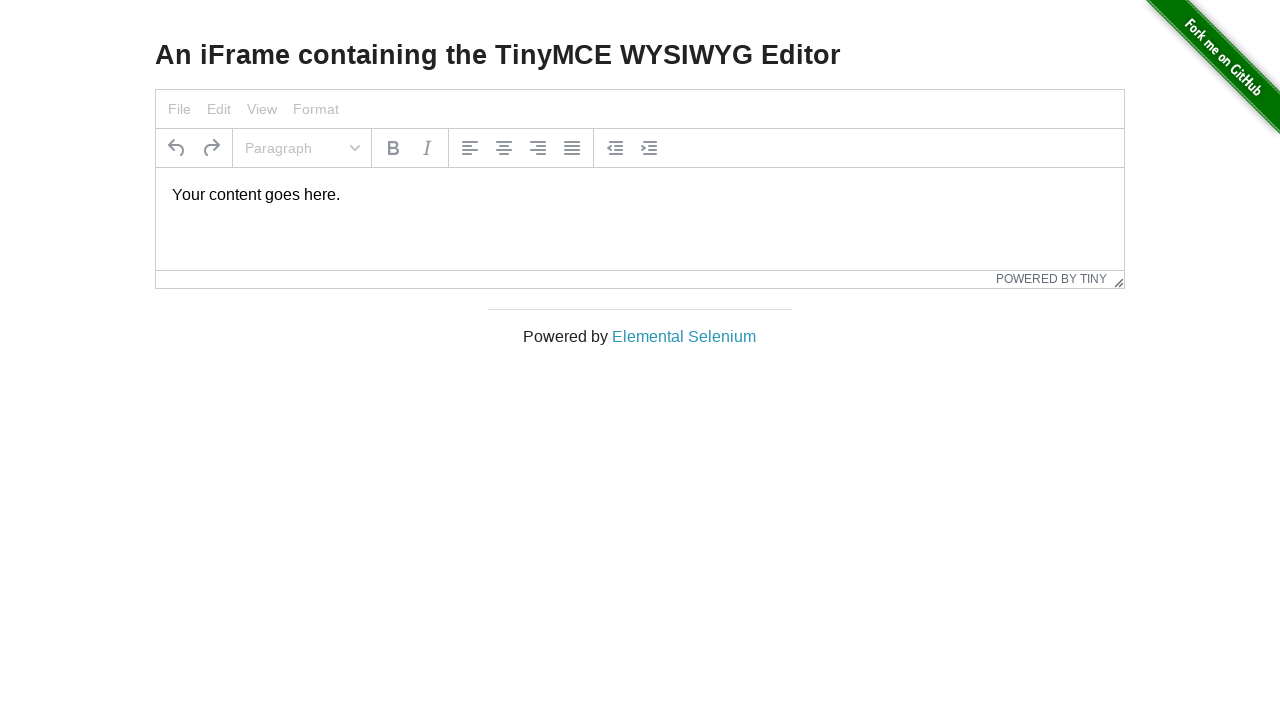

Switched back to original tab
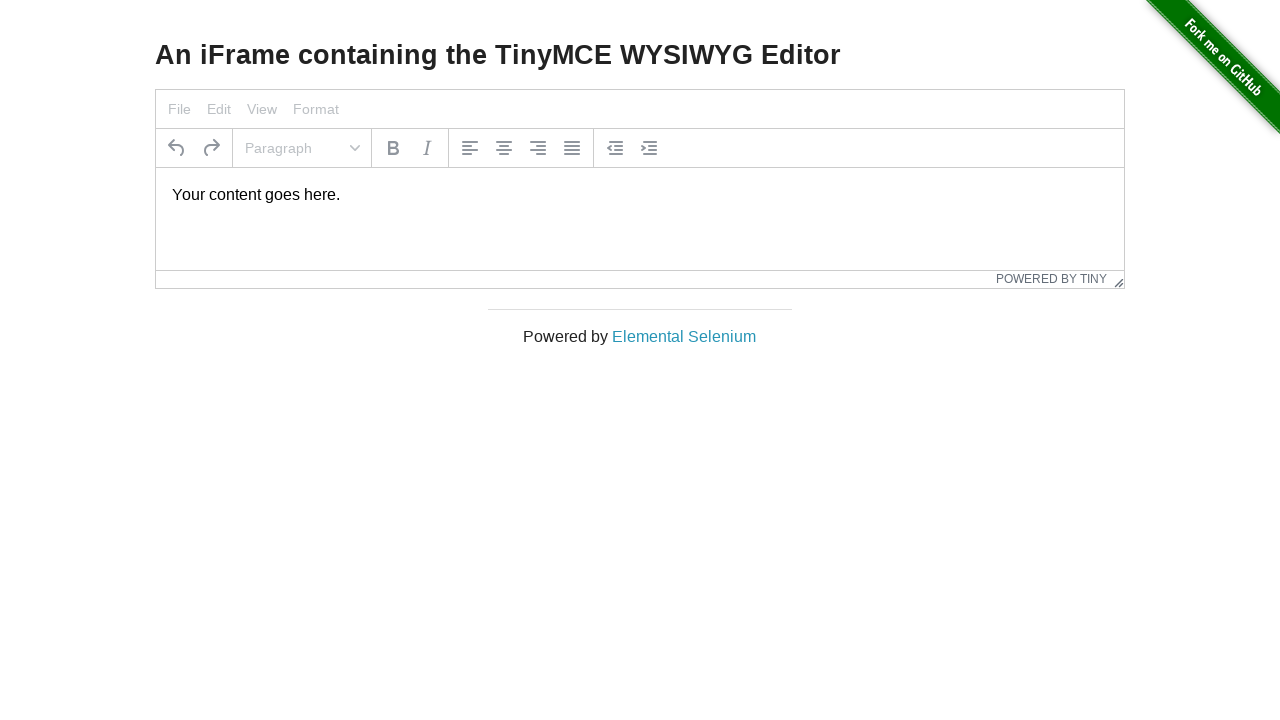

Retrieved h3 text from original tab: 'An iFrame containing the TinyMCE WYSIWYG Editor'
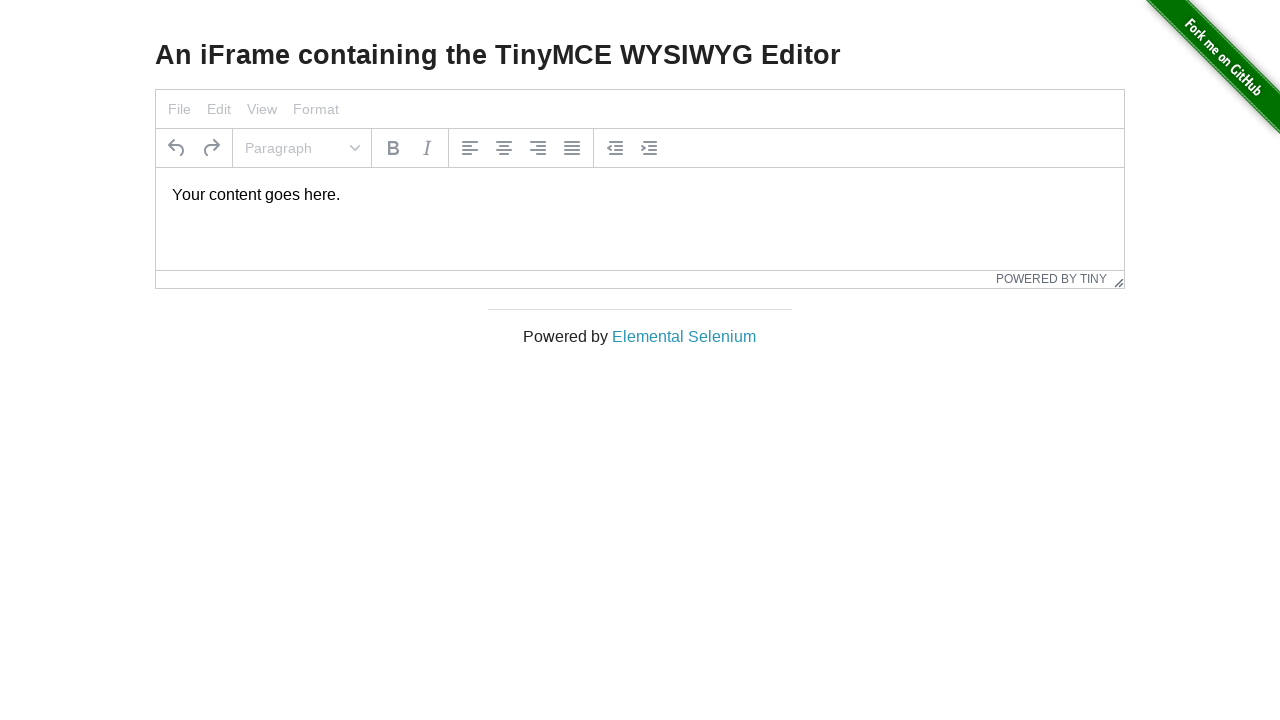

Verified 'An iFrame containing' text found in h3 on original page
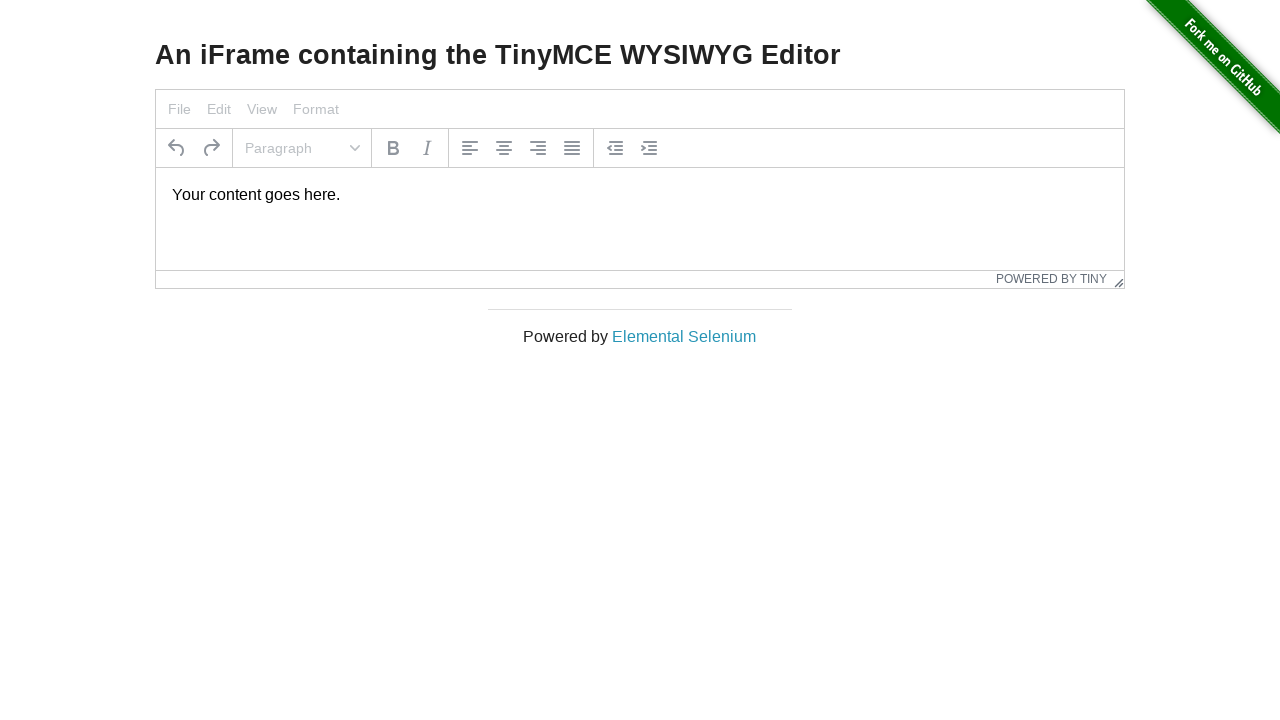

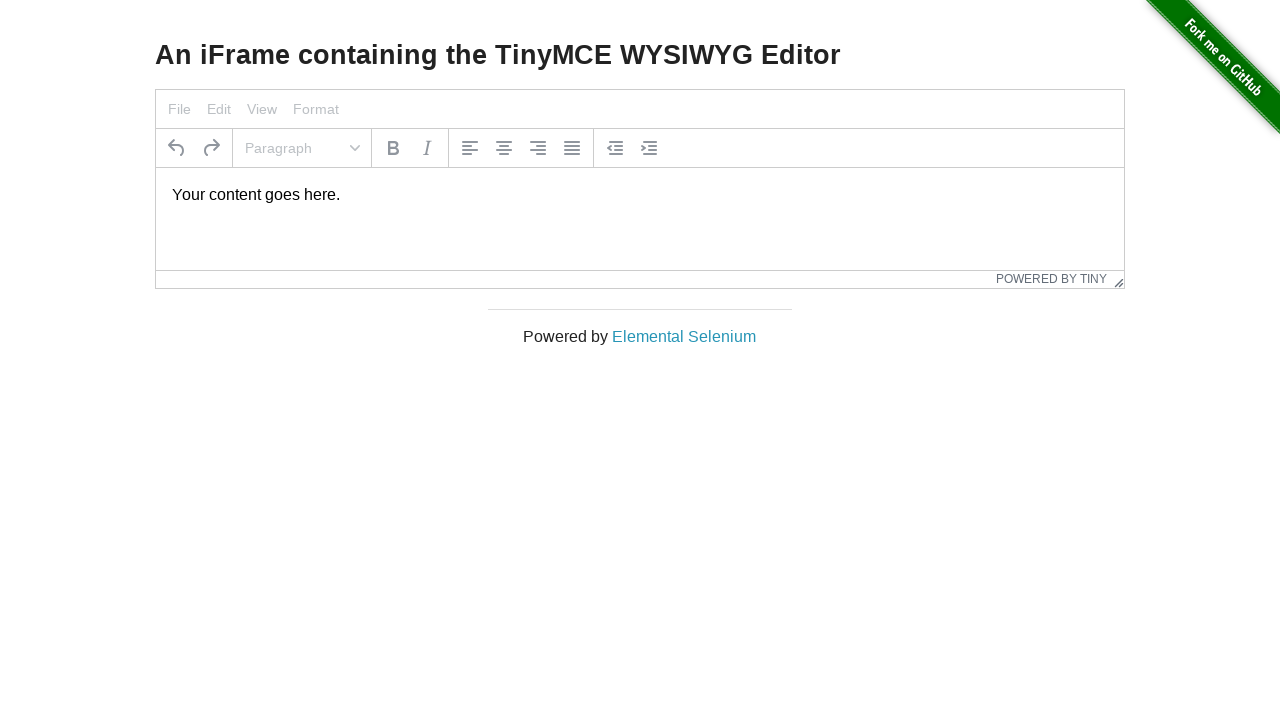